Tests the paint application by drawing a square shape using mouse movements - moving to position, holding mouse down, drawing four sides of a square, and releasing the mouse.

Starting URL: https://paint.js.org/

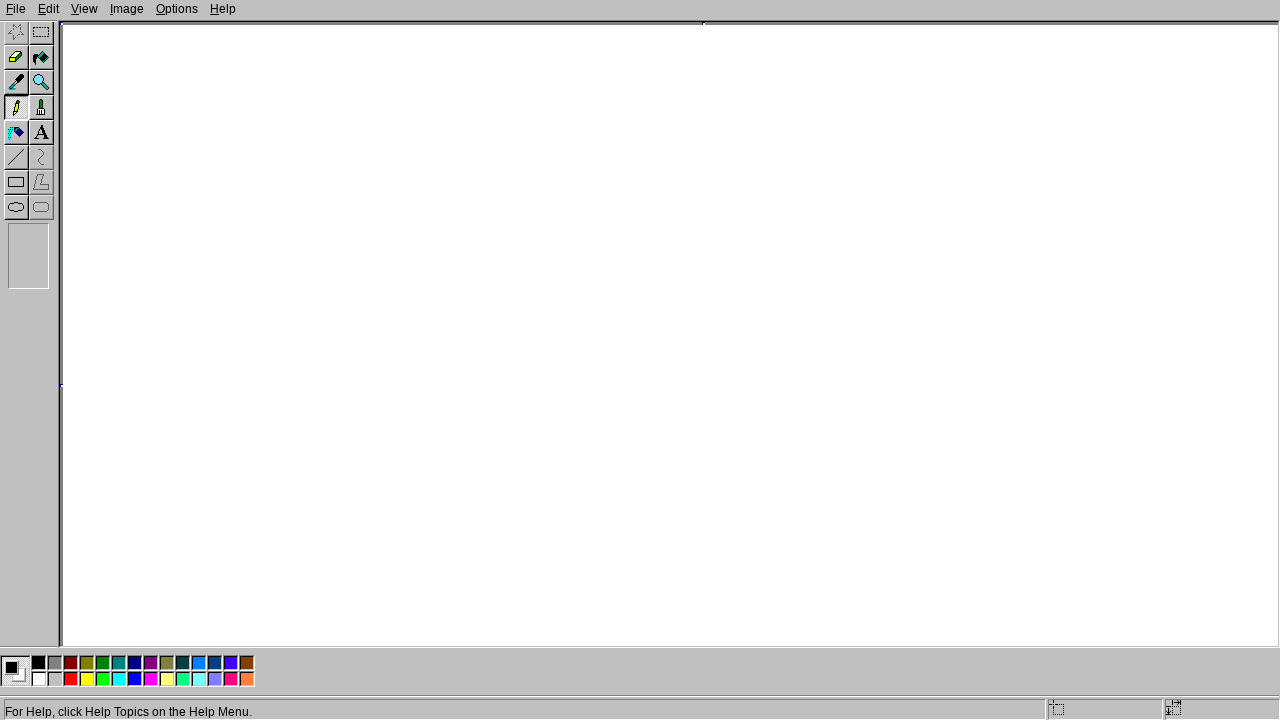

Moved mouse to starting position (200, 200) at (200, 200)
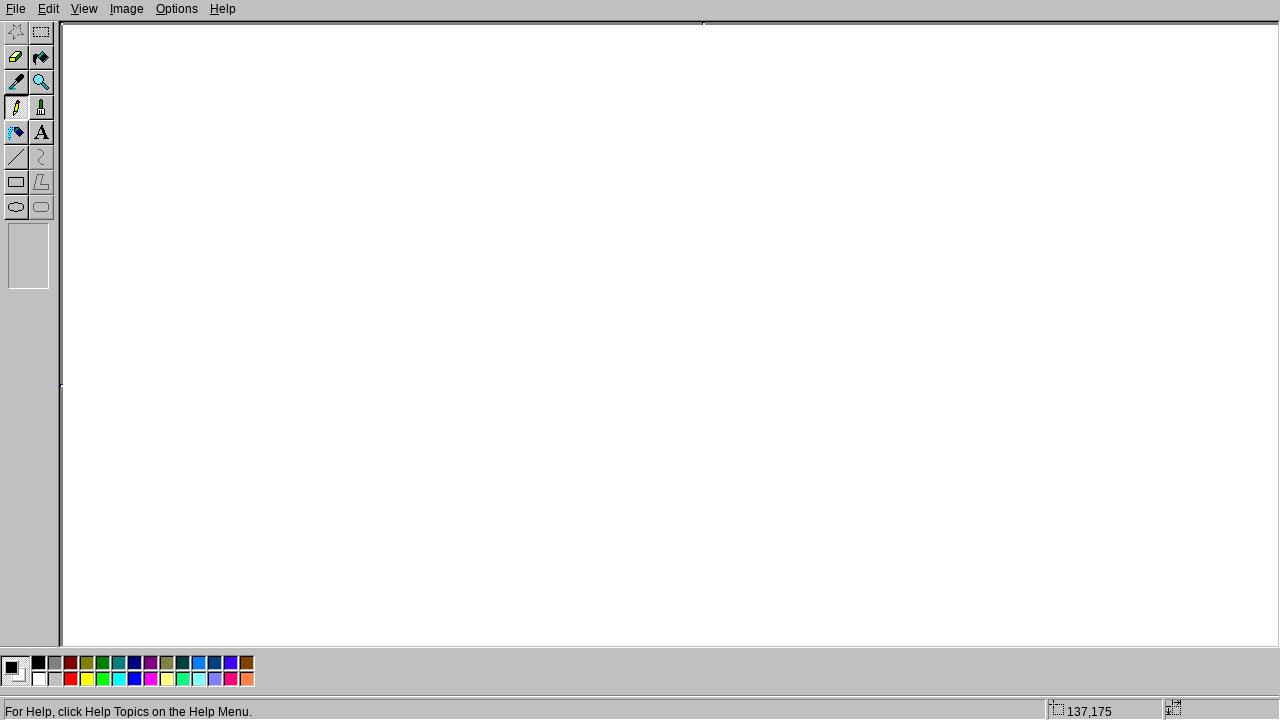

Pressed mouse button down to start drawing at (200, 200)
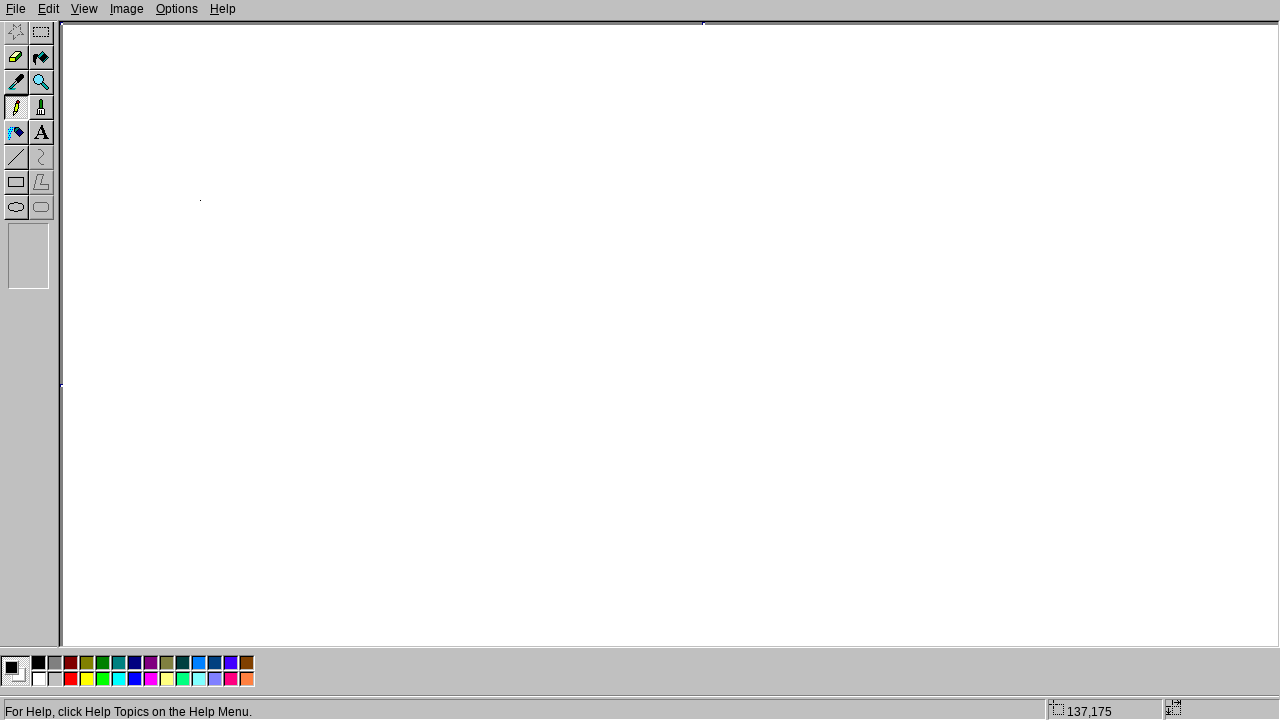

Drew right side of square to position (400, 200) at (400, 200)
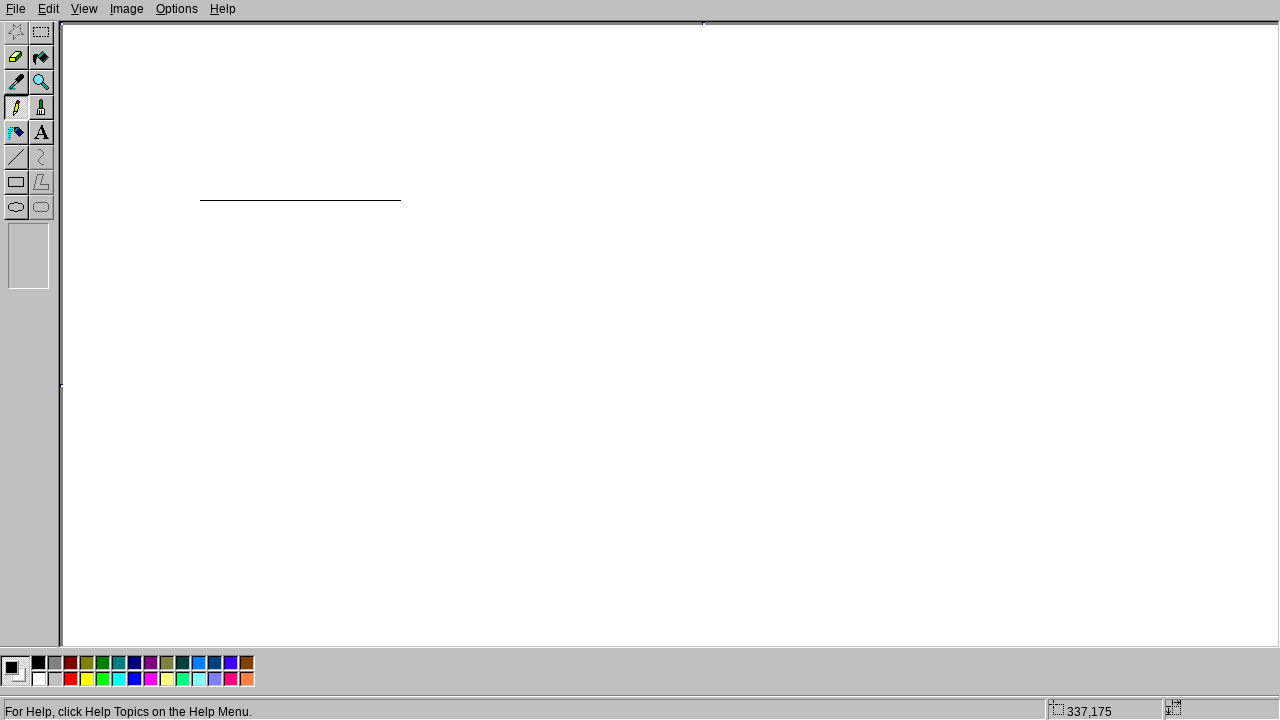

Drew bottom side of square to position (400, 400) at (400, 400)
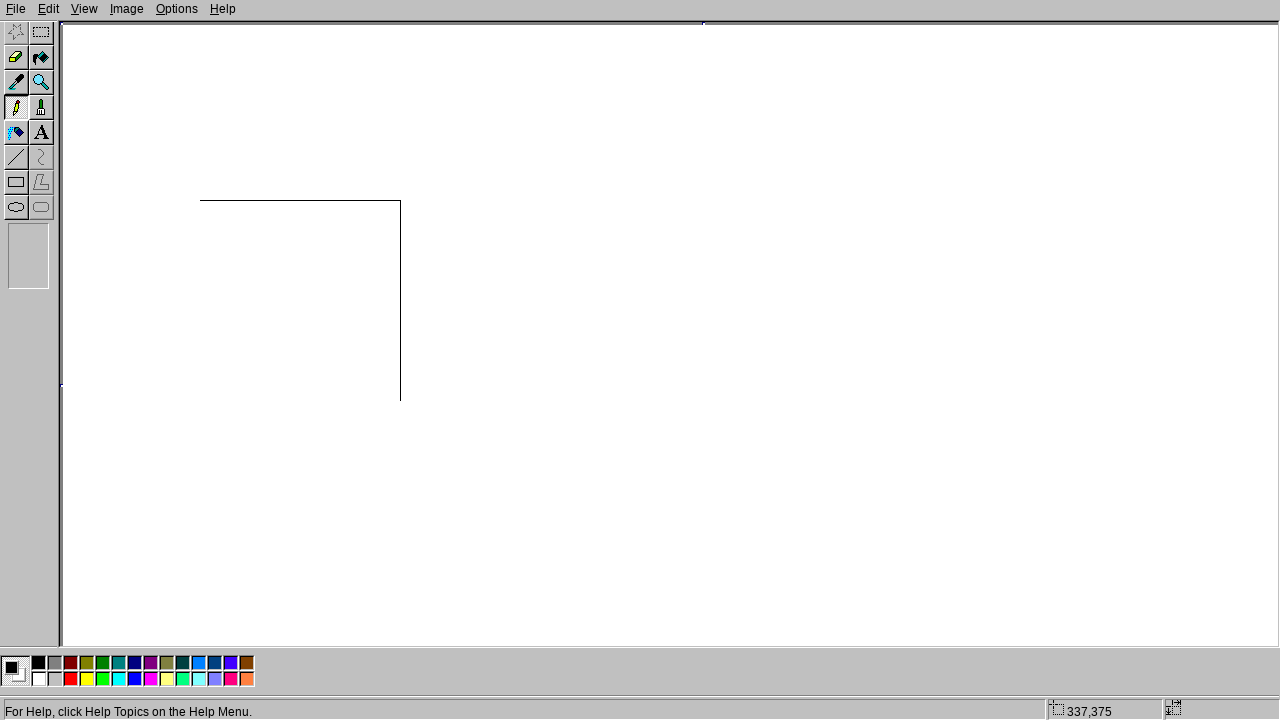

Drew left side of square to position (200, 400) at (200, 400)
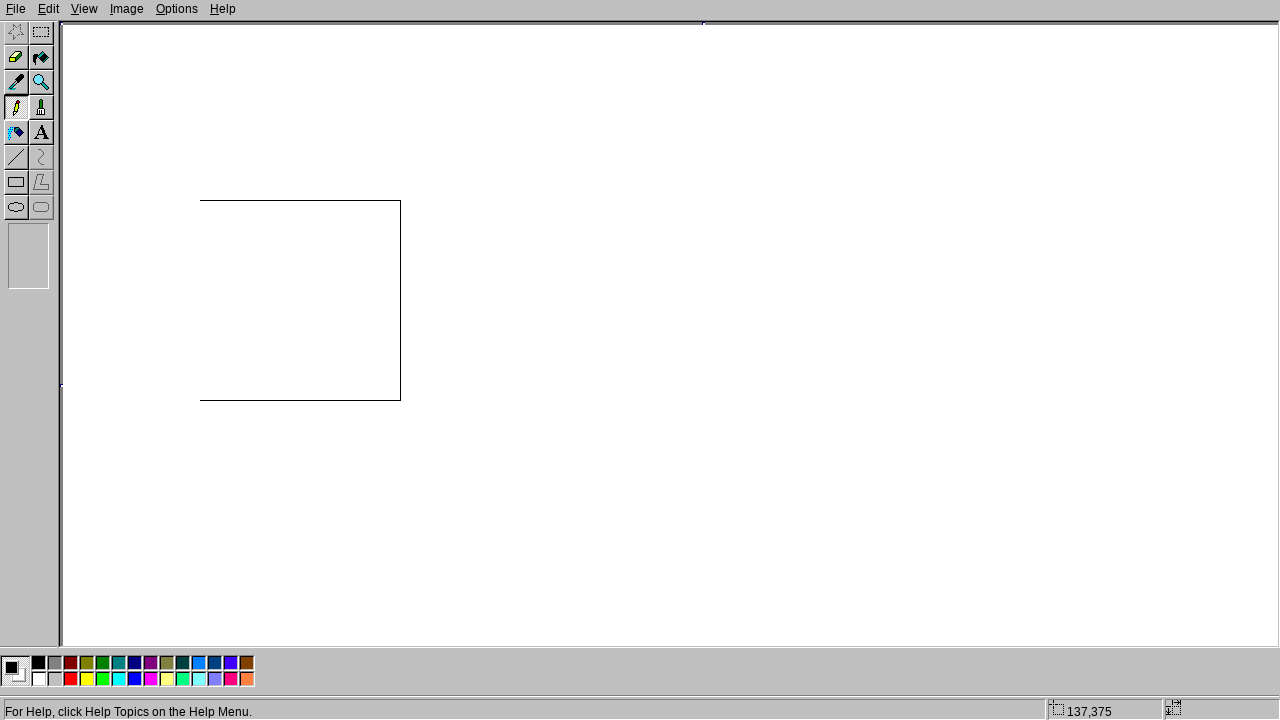

Drew top side back to starting point (200, 200) at (200, 200)
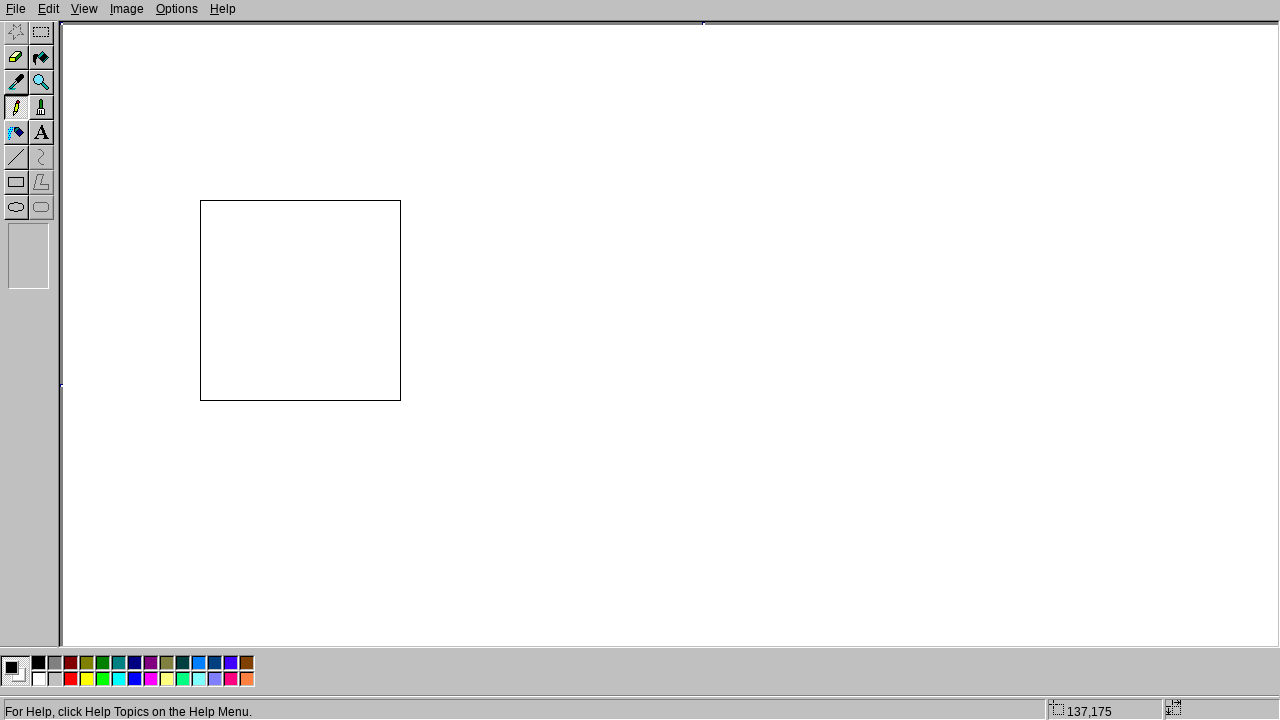

Released mouse button to finish drawing square at (200, 200)
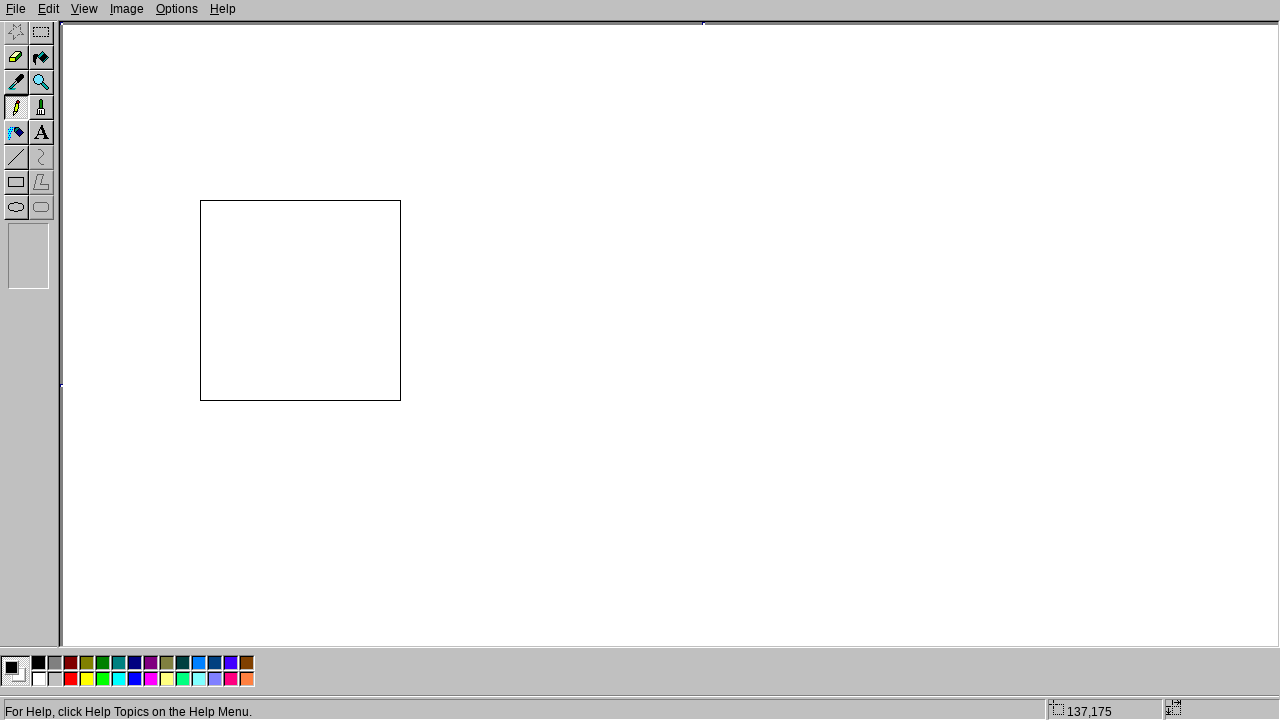

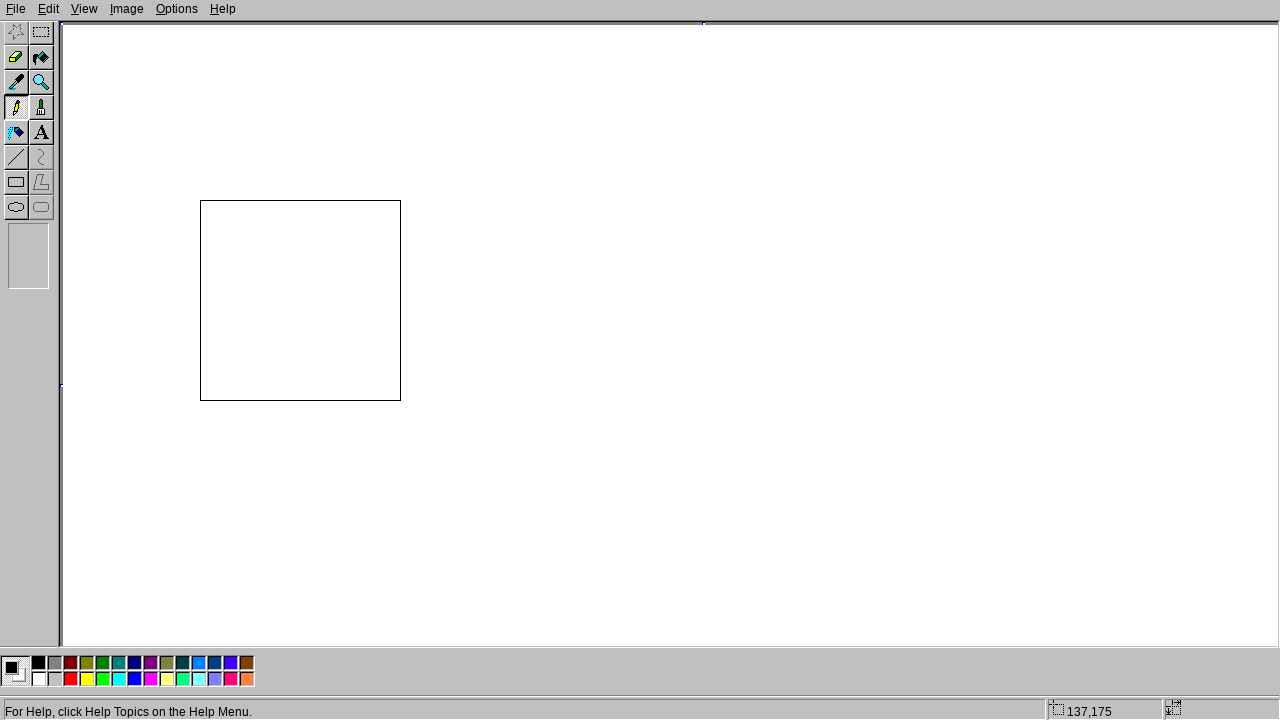